Tests the Paper CD Case website by filling in artist name, album title, and track names into a form to generate a printable CD case cover, then submits the form.

Starting URL: http://www.papercdcase.com/index.php

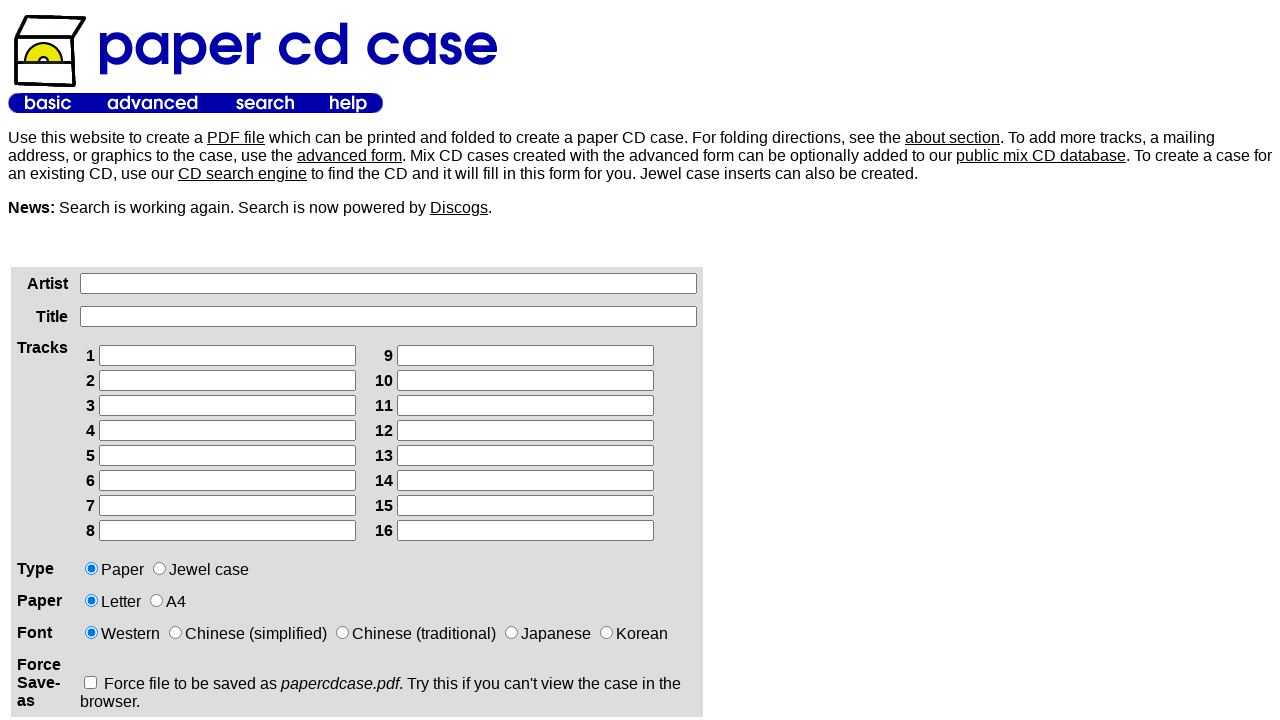

Filled artist name field with 'The Beatles' on xpath=/html/body/table[2]/tbody/tr/td[1]/div/form/table/tbody/tr[1]/td[2]/input
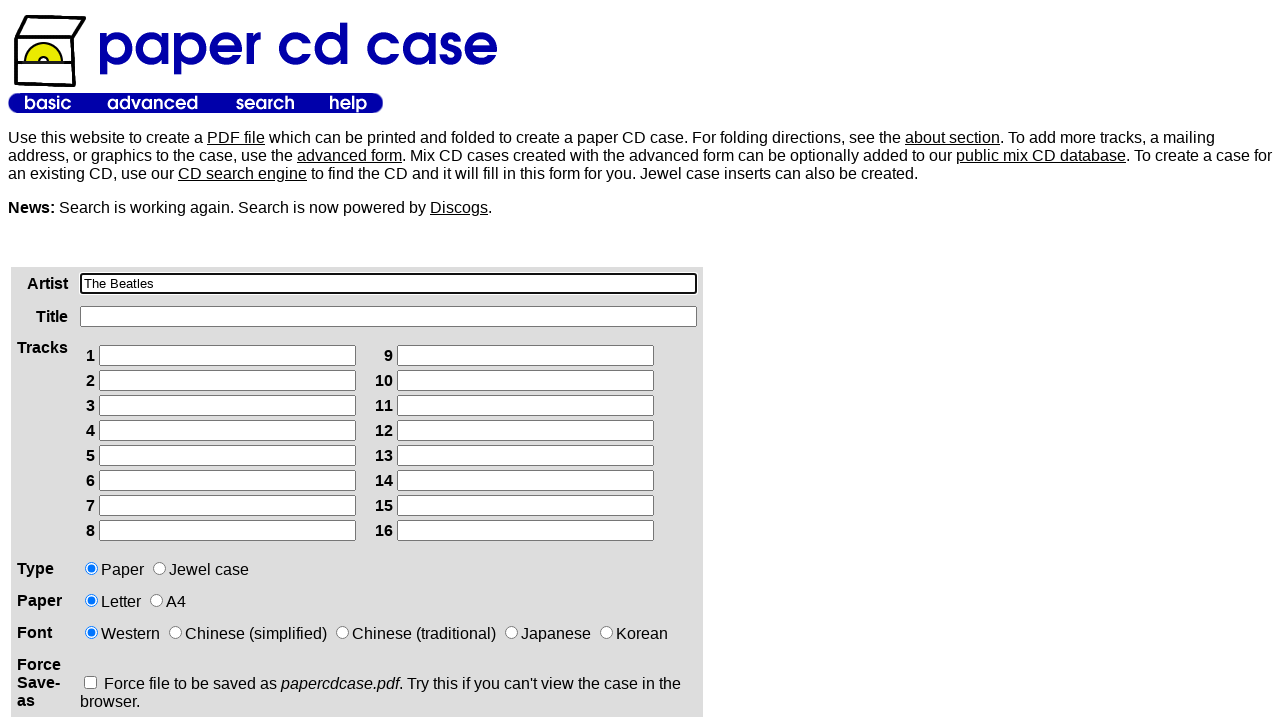

Filled album title field with 'Abbey Road' on xpath=/html/body/table[2]/tbody/tr/td[1]/div/form/table/tbody/tr[2]/td[2]/input
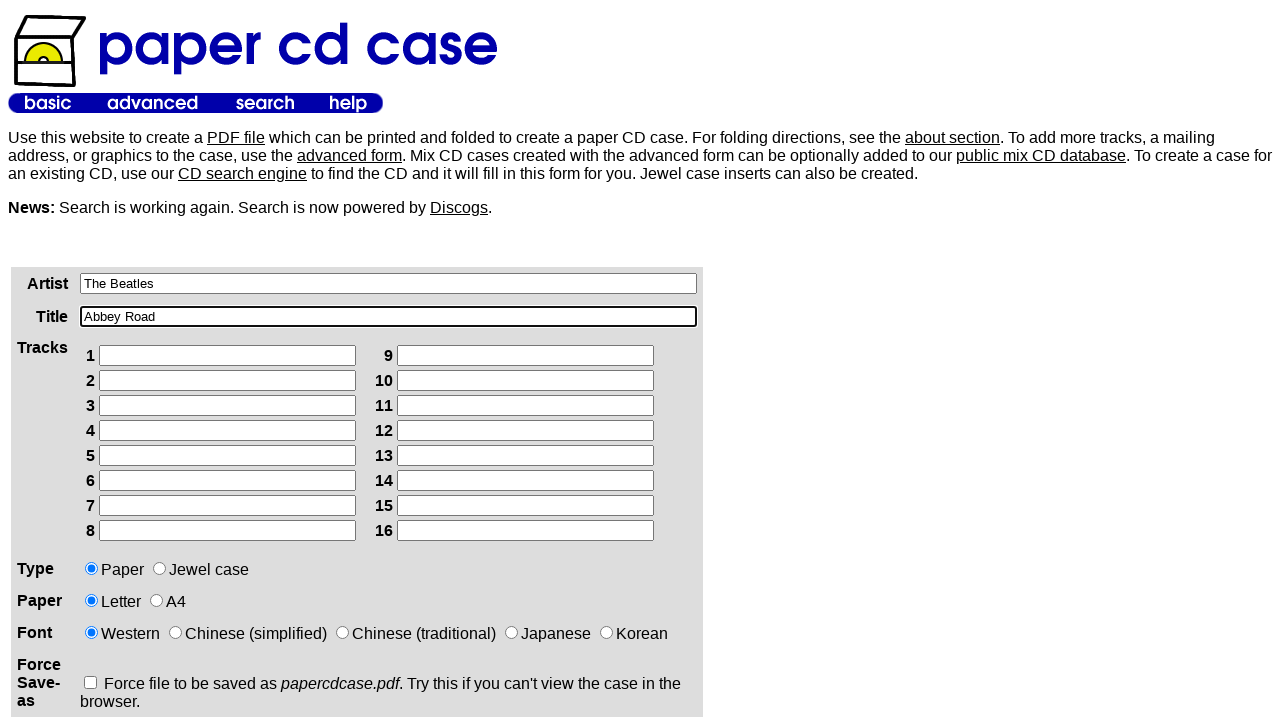

Filled track 1 with 'Come Together' on xpath=/html/body/table[2]/tbody/tr/td[1]/div/form/table/tbody/tr[3]/td[2]/table/
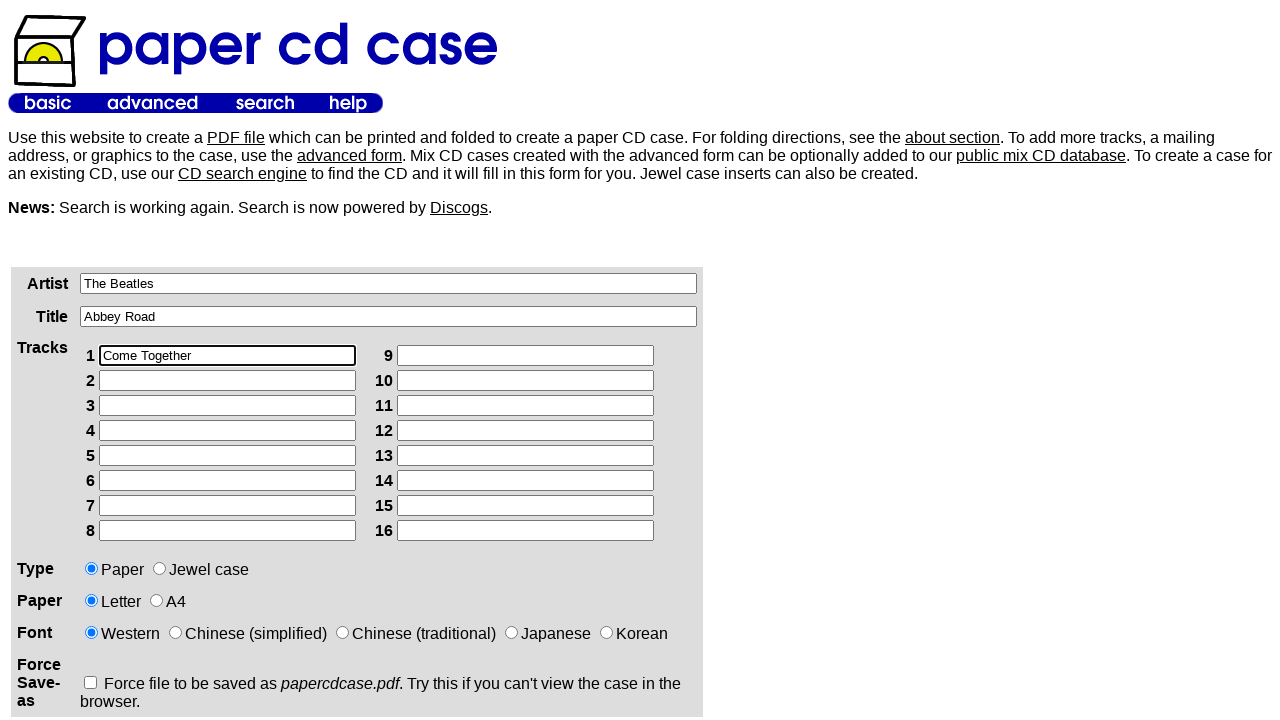

Filled track 2 with 'Something' on xpath=/html/body/table[2]/tbody/tr/td[1]/div/form/table/tbody/tr[3]/td[2]/table/
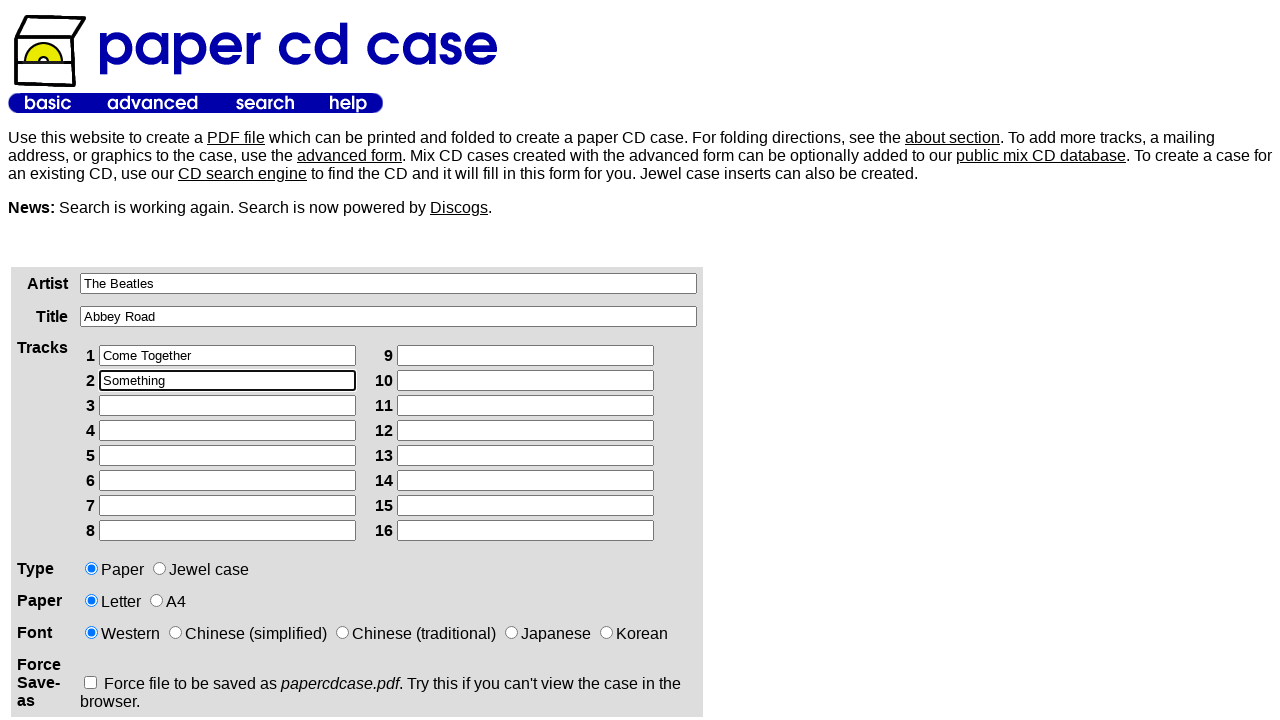

Filled track 3 with 'Maxwell's Silver Hammer' on xpath=/html/body/table[2]/tbody/tr/td[1]/div/form/table/tbody/tr[3]/td[2]/table/
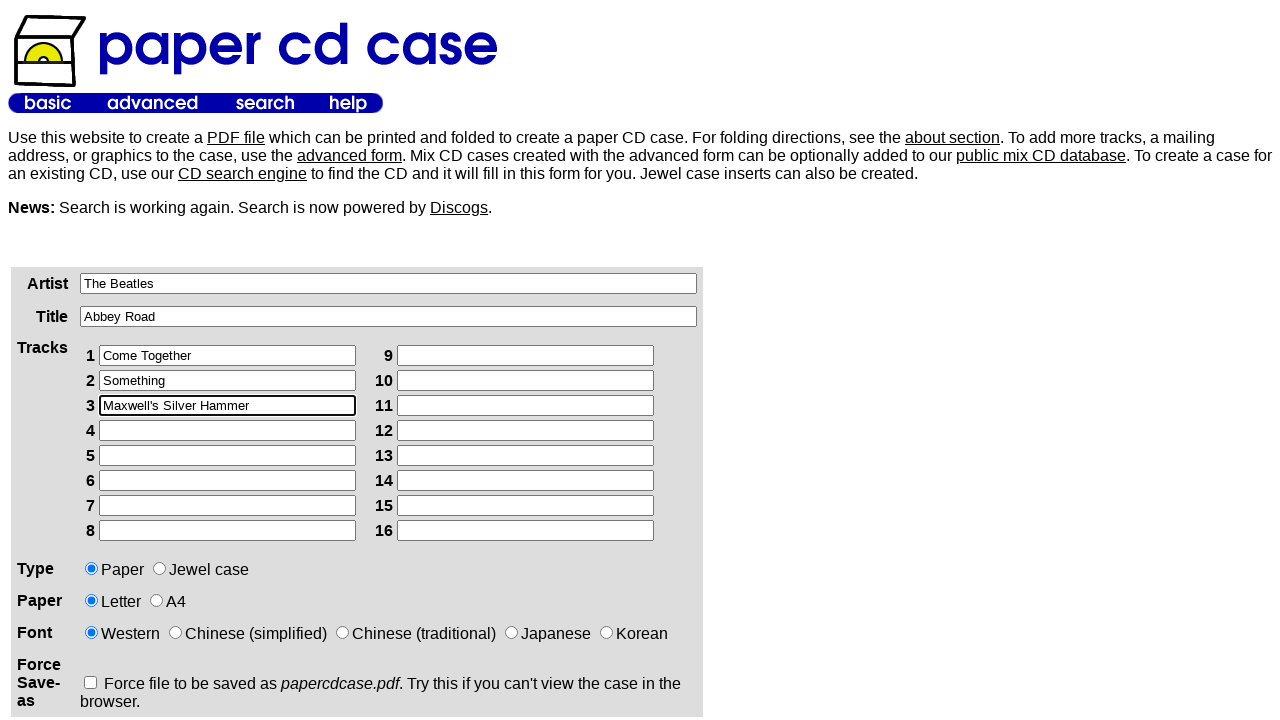

Filled track 4 with 'Oh! Darling' on xpath=/html/body/table[2]/tbody/tr/td[1]/div/form/table/tbody/tr[3]/td[2]/table/
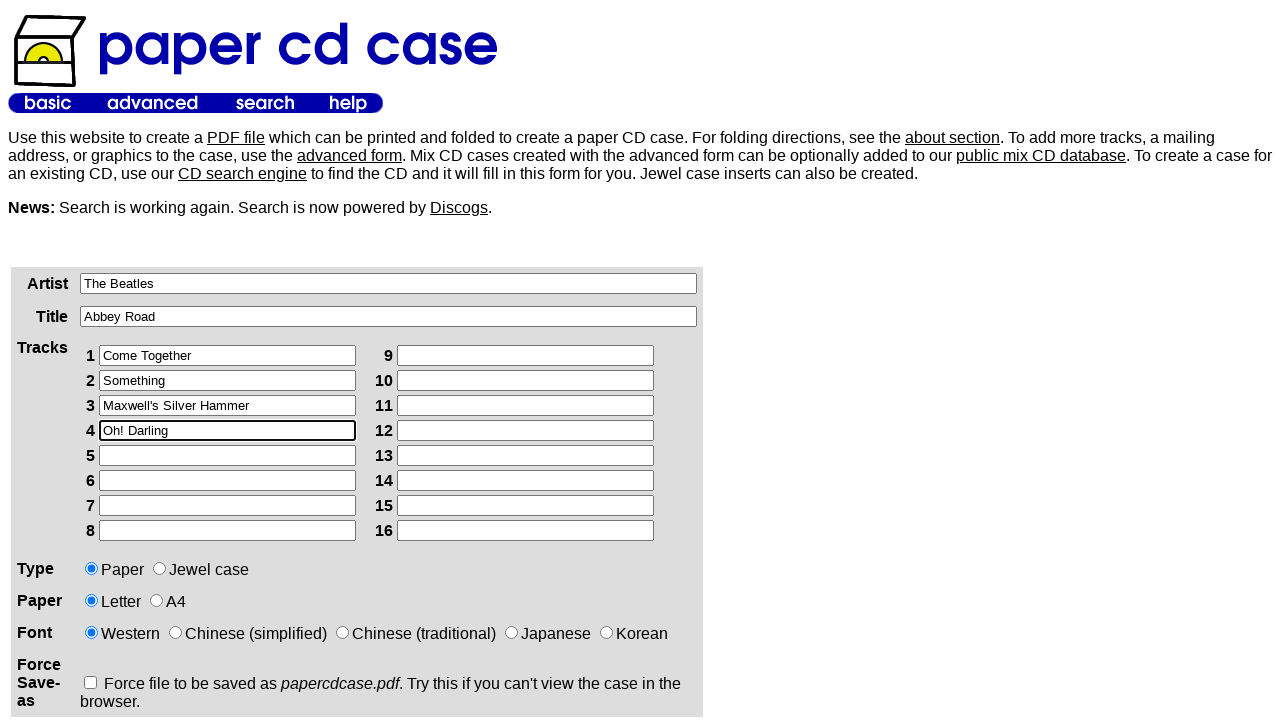

Filled track 5 with 'Octopus's Garden' on xpath=/html/body/table[2]/tbody/tr/td[1]/div/form/table/tbody/tr[3]/td[2]/table/
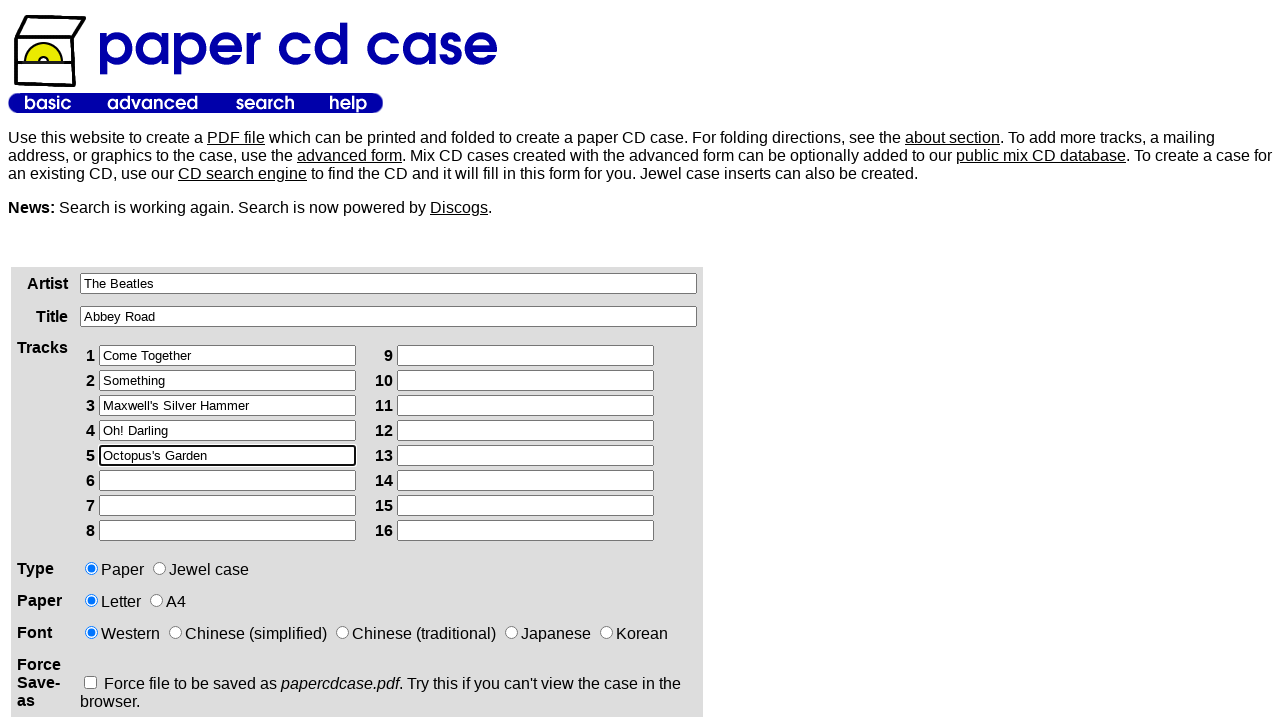

Filled track 6 with 'I Want You' on xpath=/html/body/table[2]/tbody/tr/td[1]/div/form/table/tbody/tr[3]/td[2]/table/
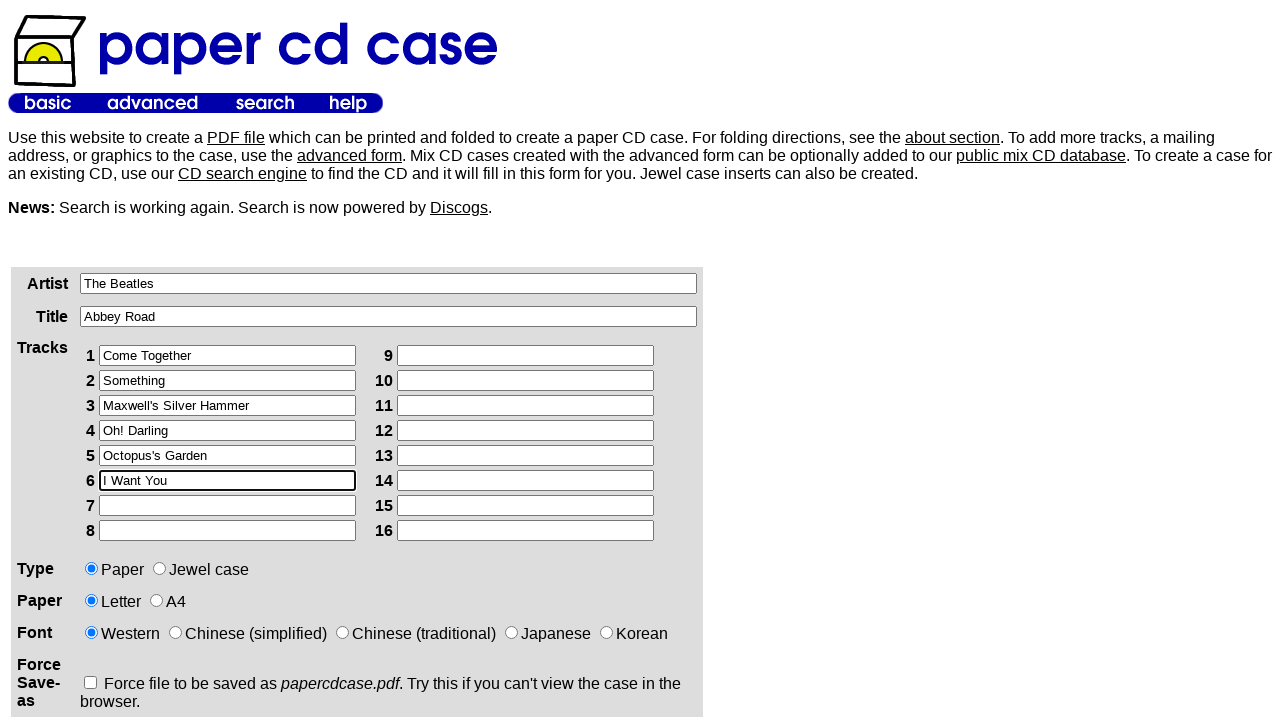

Filled track 7 with 'Here Comes the Sun' on xpath=/html/body/table[2]/tbody/tr/td[1]/div/form/table/tbody/tr[3]/td[2]/table/
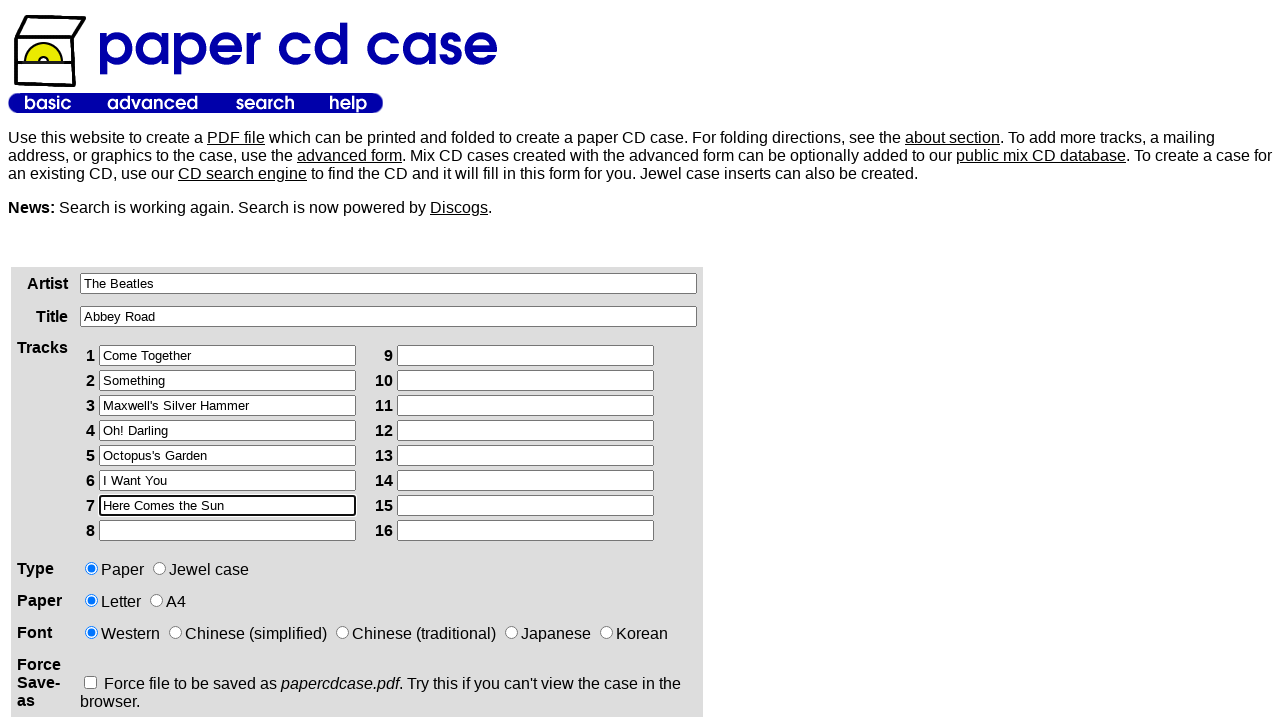

Filled track 8 with 'Because' on xpath=/html/body/table[2]/tbody/tr/td[1]/div/form/table/tbody/tr[3]/td[2]/table/
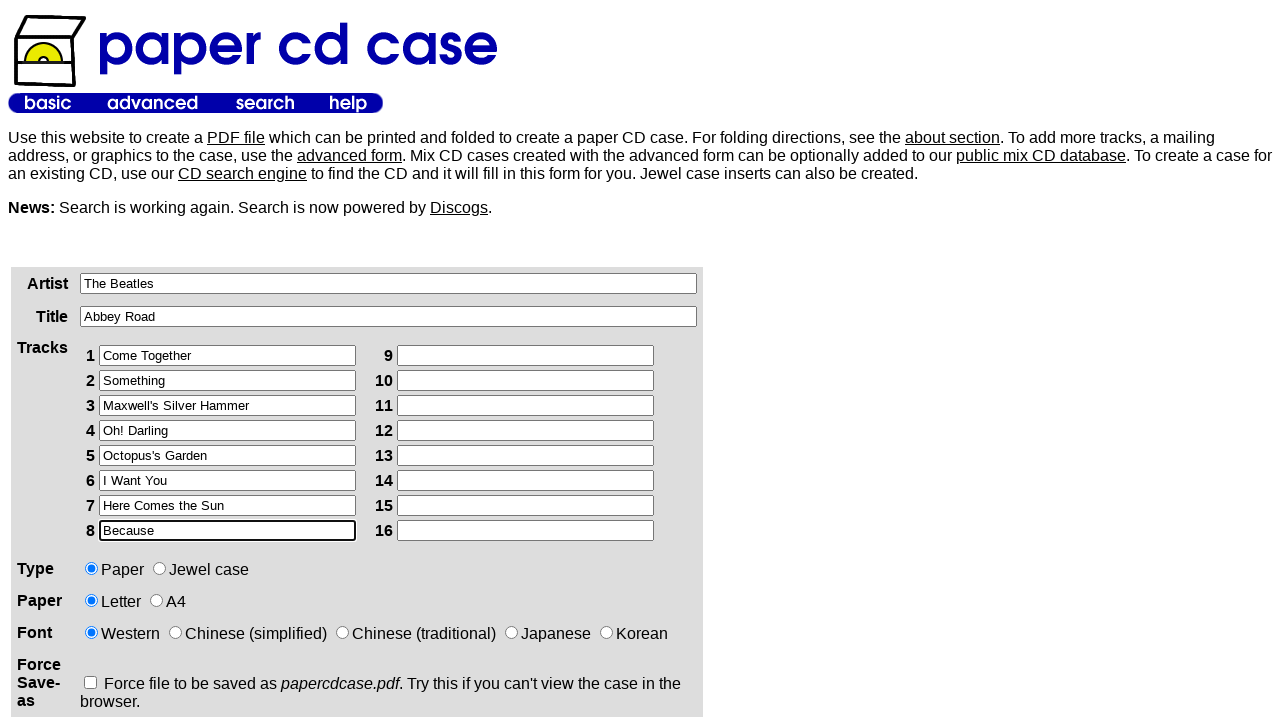

Filled track 9 with 'You Never Give Me Your Money' on xpath=/html/body/table[2]/tbody/tr/td[1]/div/form/table/tbody/tr[3]/td[2]/table/
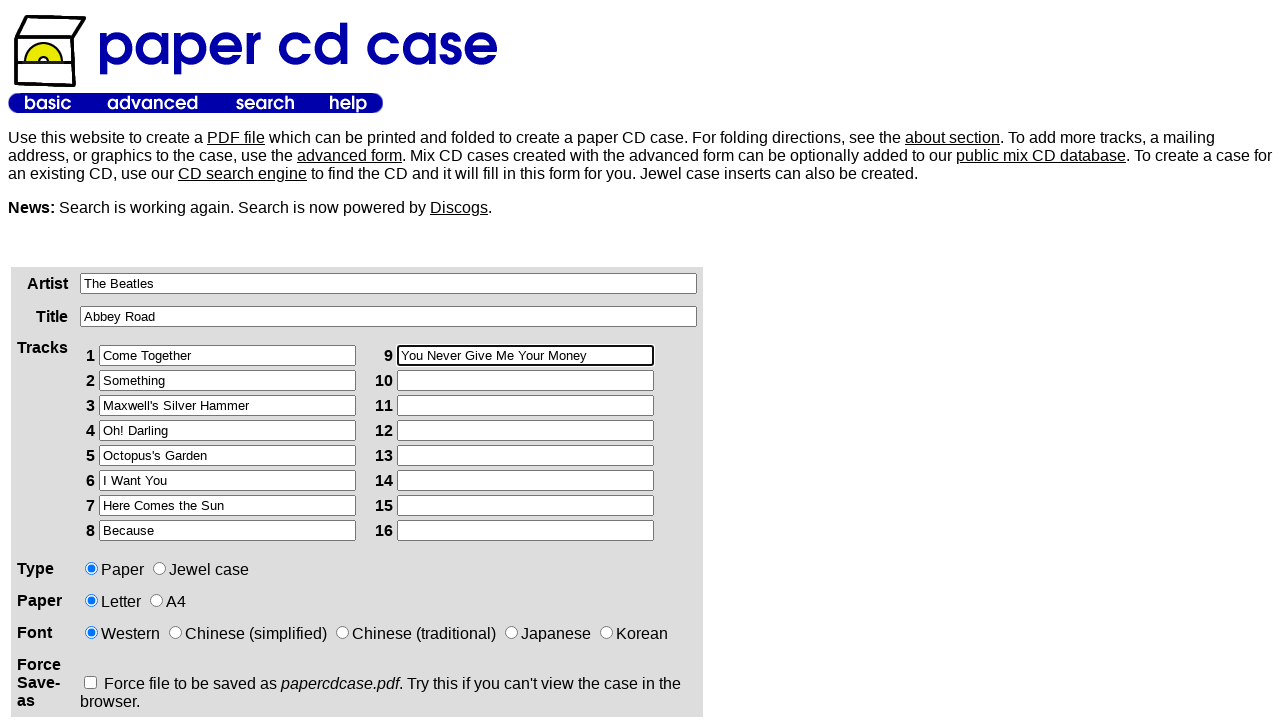

Filled track 10 with 'Sun King' on xpath=/html/body/table[2]/tbody/tr/td[1]/div/form/table/tbody/tr[3]/td[2]/table/
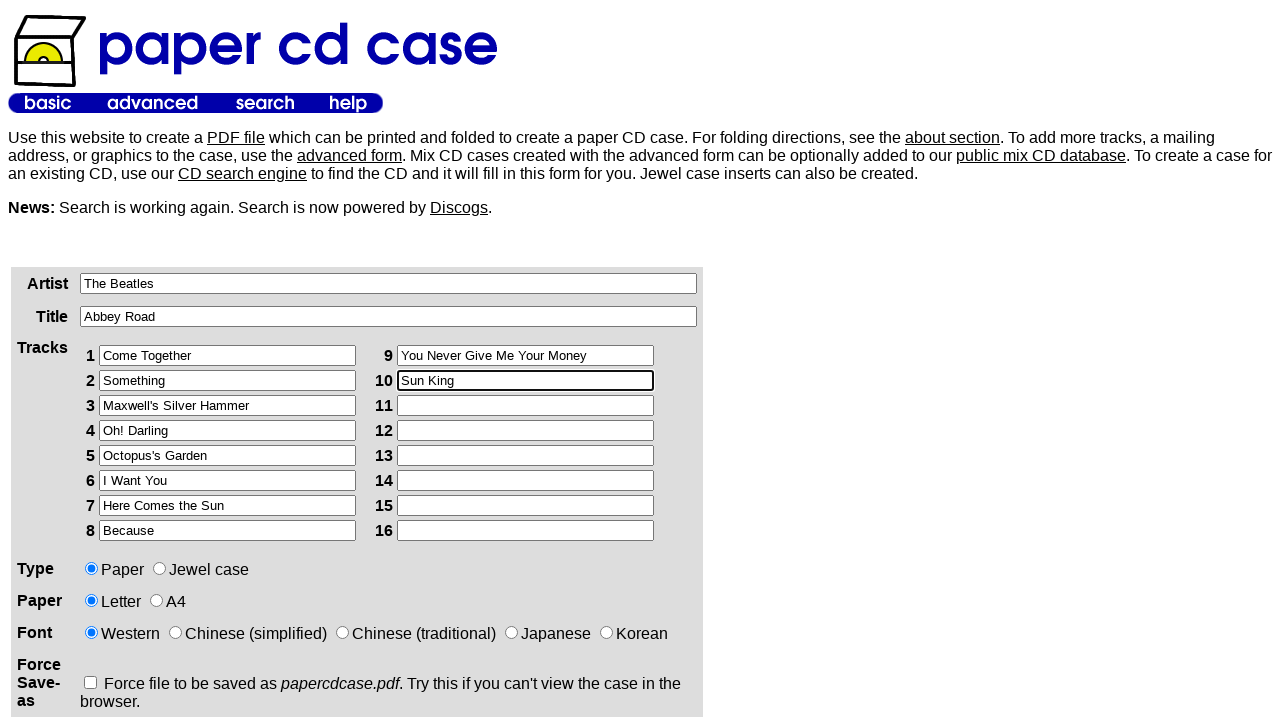

Filled track 11 with 'Mean Mr. Mustard' on xpath=/html/body/table[2]/tbody/tr/td[1]/div/form/table/tbody/tr[3]/td[2]/table/
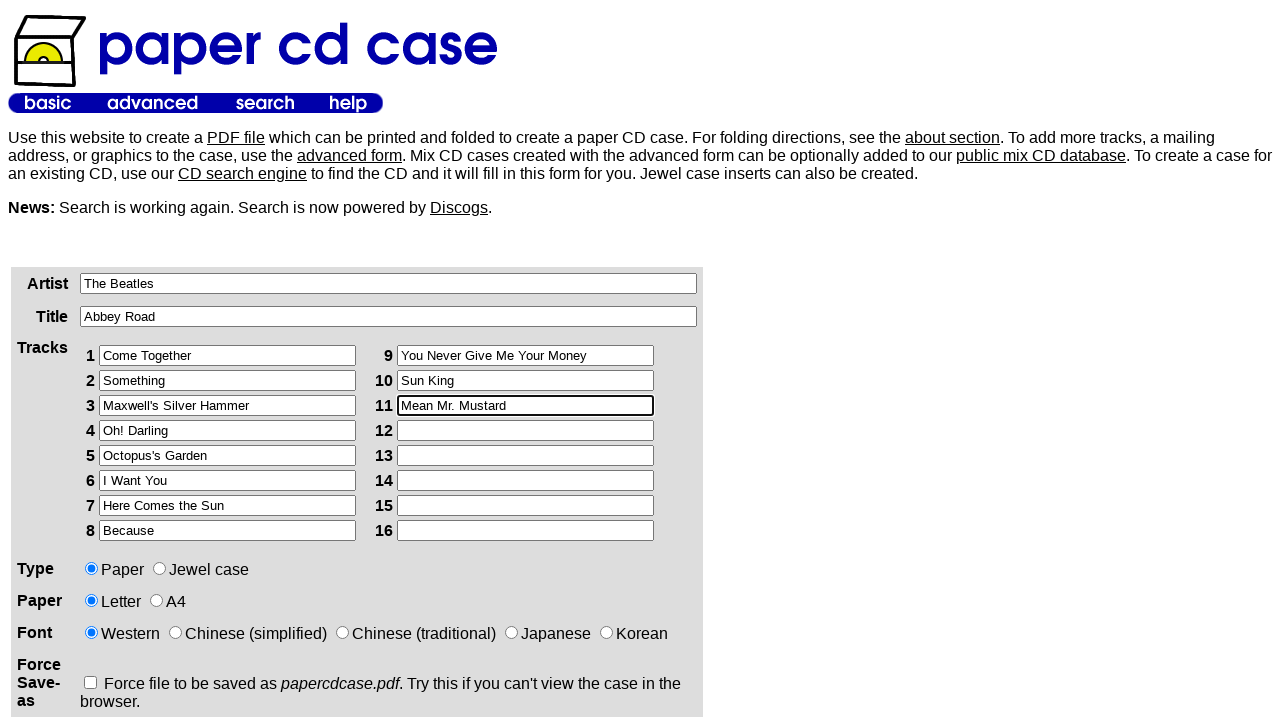

Filled track 12 with 'Polythene Pam' on xpath=/html/body/table[2]/tbody/tr/td[1]/div/form/table/tbody/tr[3]/td[2]/table/
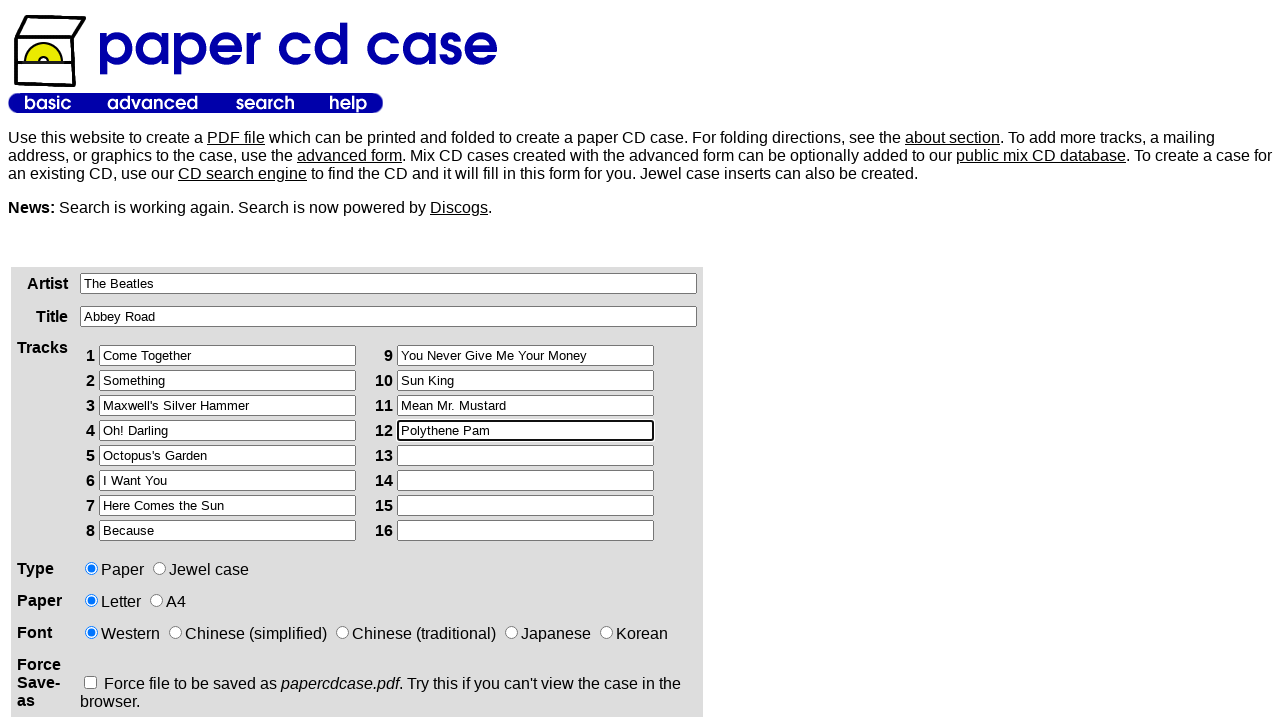

Filled track 13 with 'She Came In Through the Bathroom Window' on xpath=/html/body/table[2]/tbody/tr/td[1]/div/form/table/tbody/tr[3]/td[2]/table/
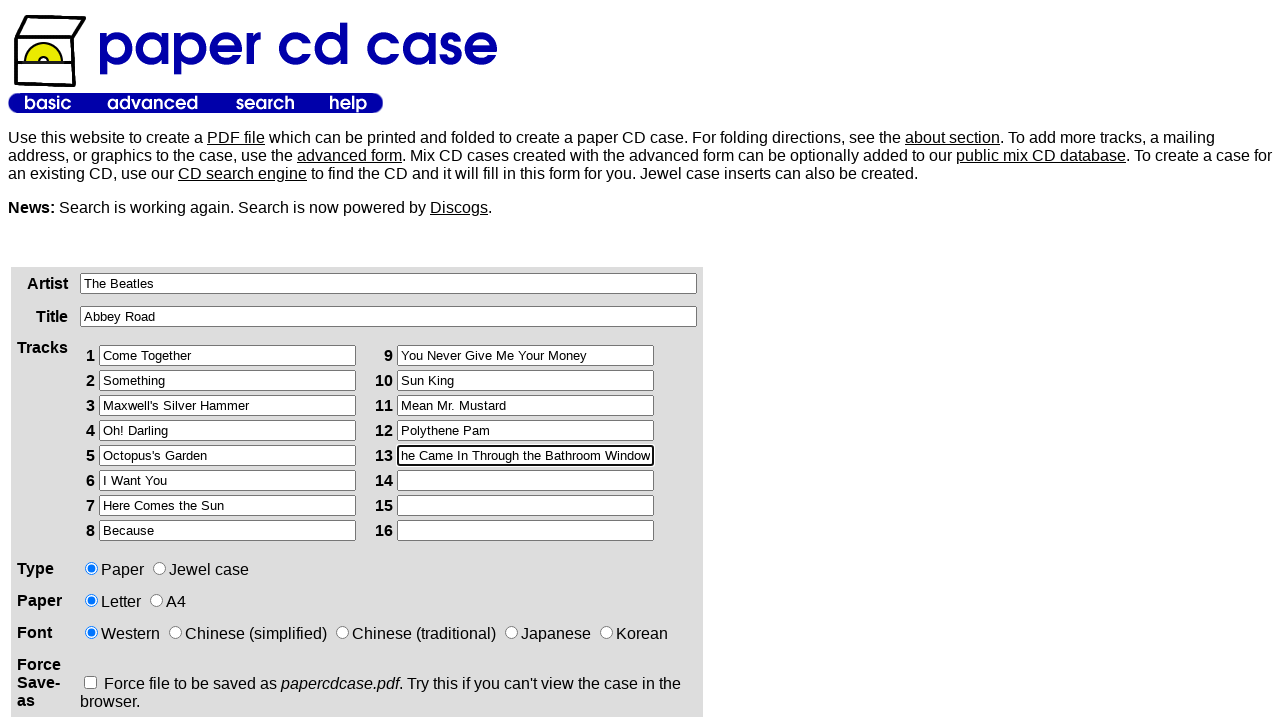

Filled track 14 with 'Golden Slumbers' on xpath=/html/body/table[2]/tbody/tr/td[1]/div/form/table/tbody/tr[3]/td[2]/table/
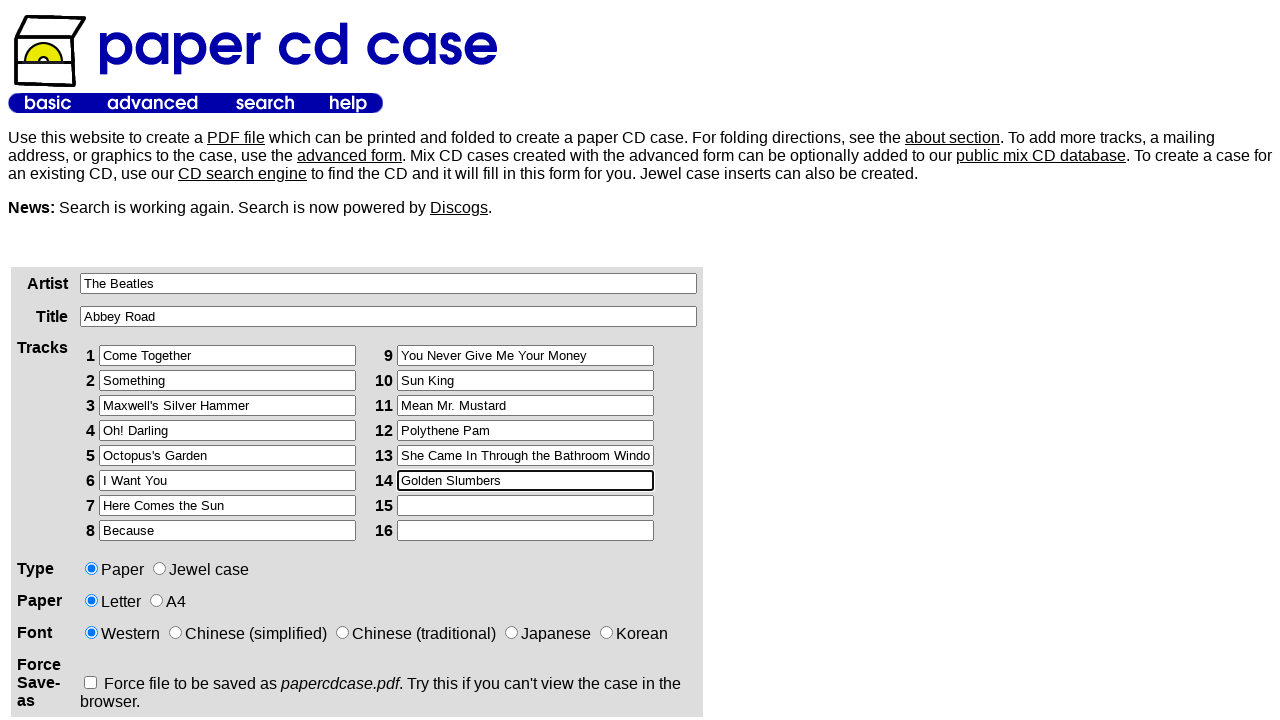

Filled track 15 with 'Carry That Weight' on xpath=/html/body/table[2]/tbody/tr/td[1]/div/form/table/tbody/tr[3]/td[2]/table/
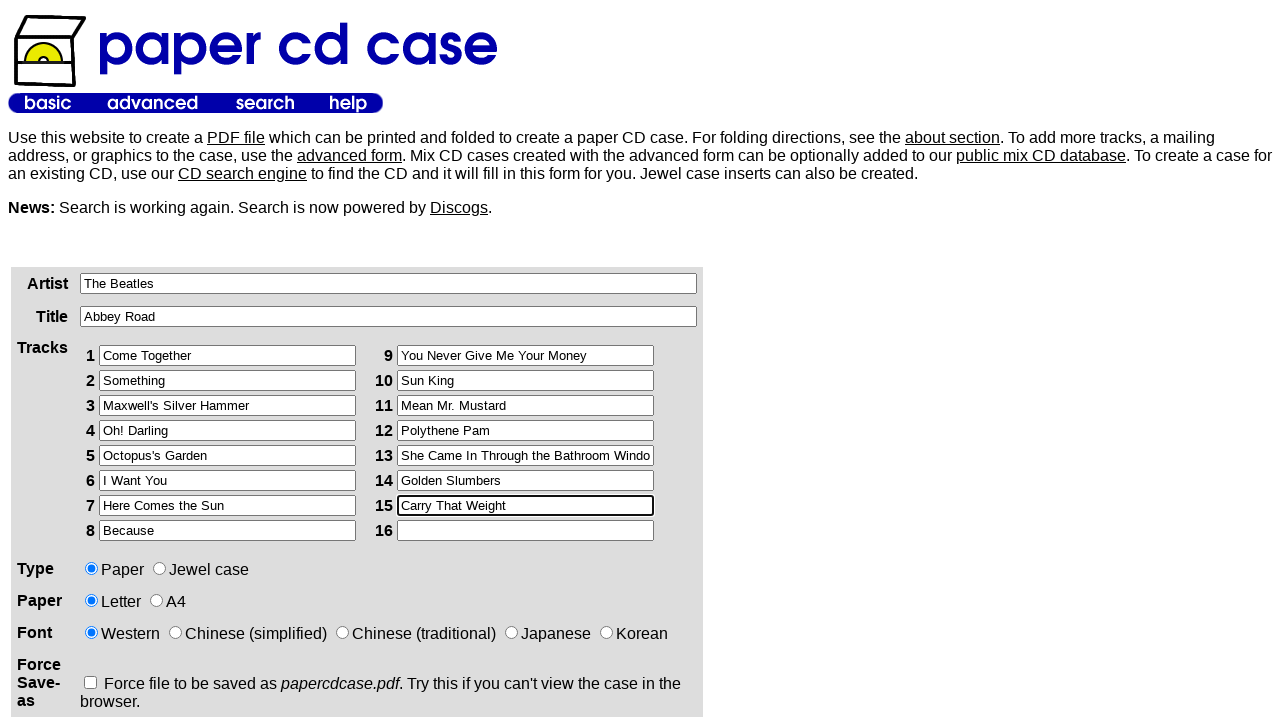

Filled track 16 with 'The End' on xpath=/html/body/table[2]/tbody/tr/td[1]/div/form/table/tbody/tr[3]/td[2]/table/
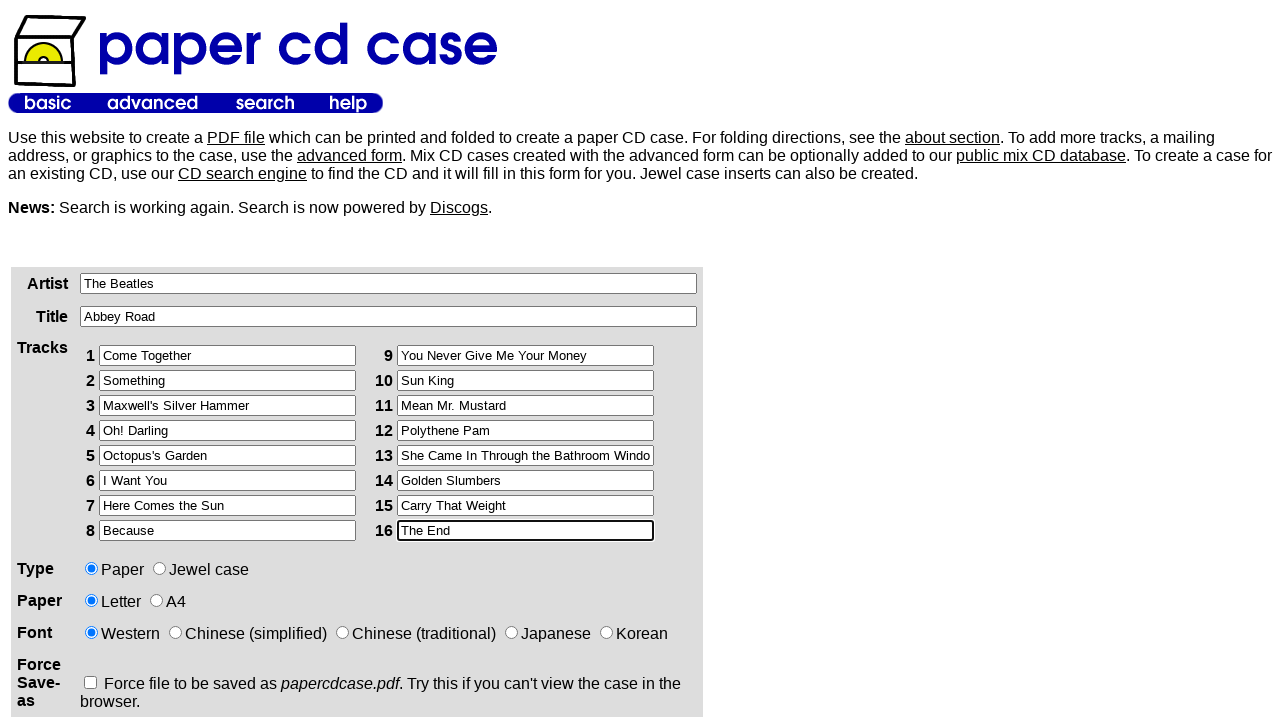

Selected first option button (case style) at (160, 568) on xpath=/html/body/table[2]/tbody/tr/td[1]/div/form/table/tbody/tr[4]/td[2]/input[
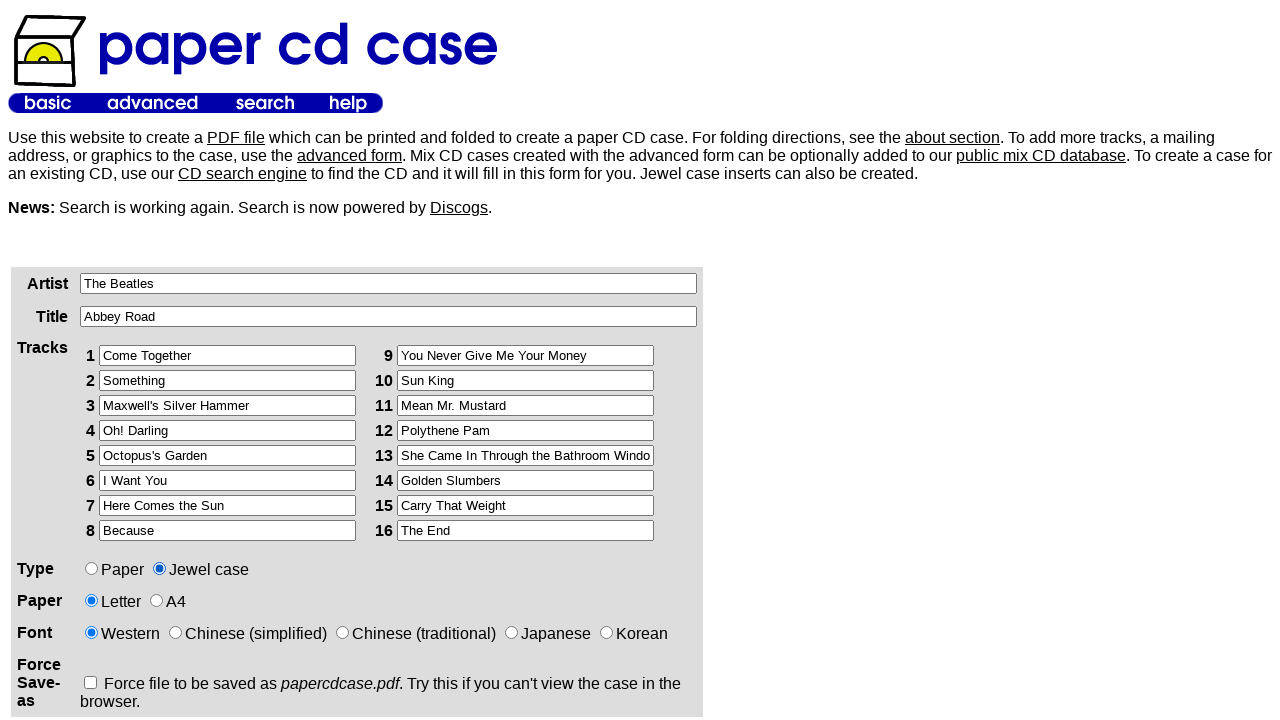

Selected second option button (paper size) at (156, 600) on xpath=/html/body/table[2]/tbody/tr/td[1]/div/form/table/tbody/tr[5]/td[2]/input[
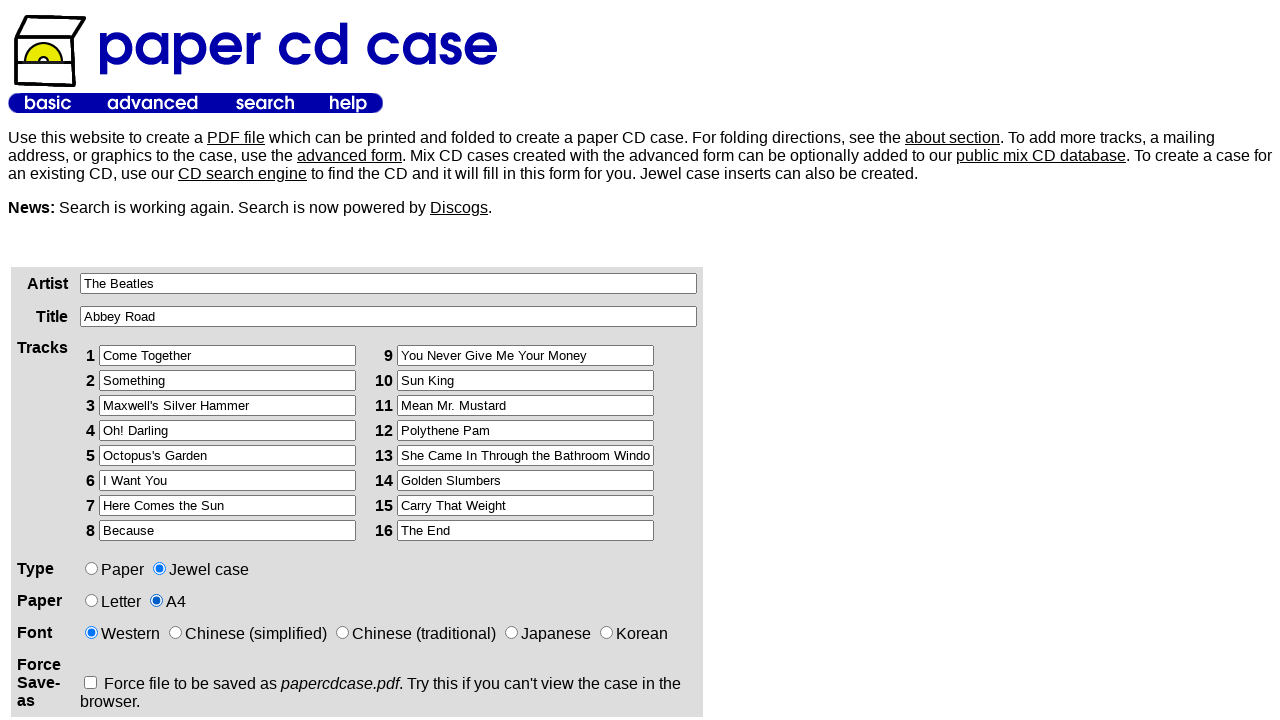

Submitted the CD case cover form at (125, 360) on xpath=/html/body/table[2]/tbody/tr/td[1]/div/form/p/input
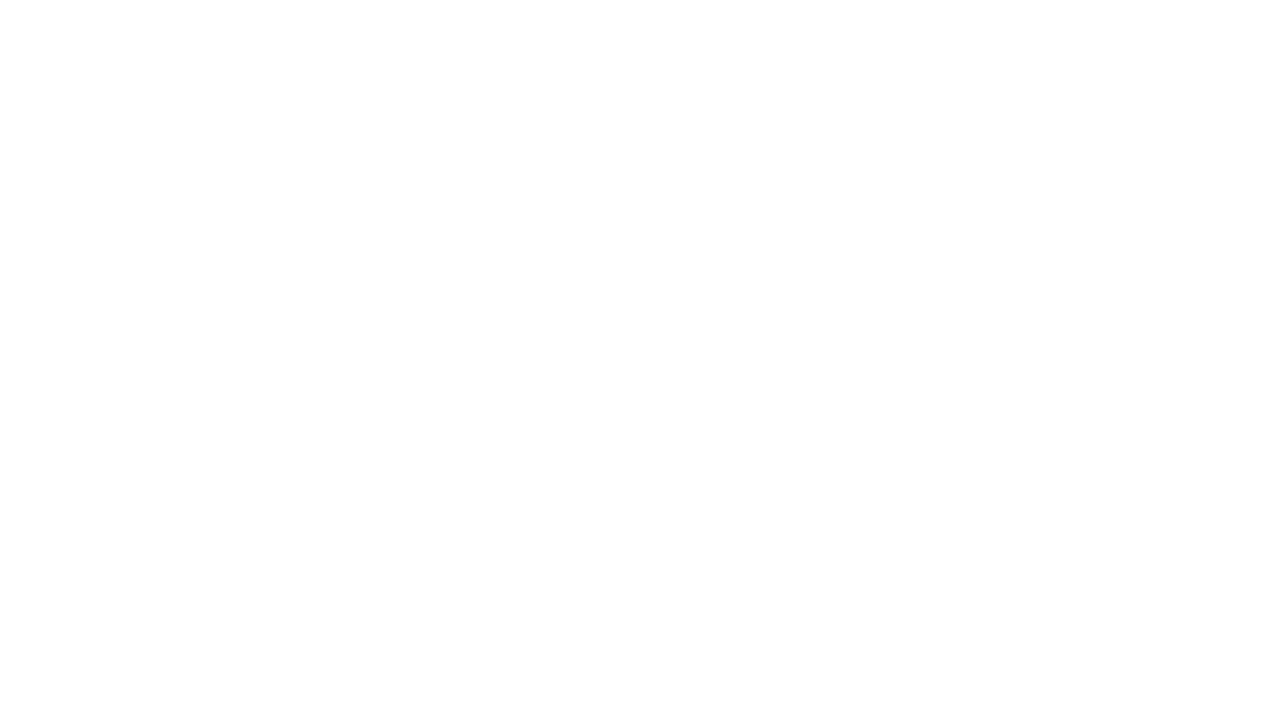

Waited 5 seconds for form processing
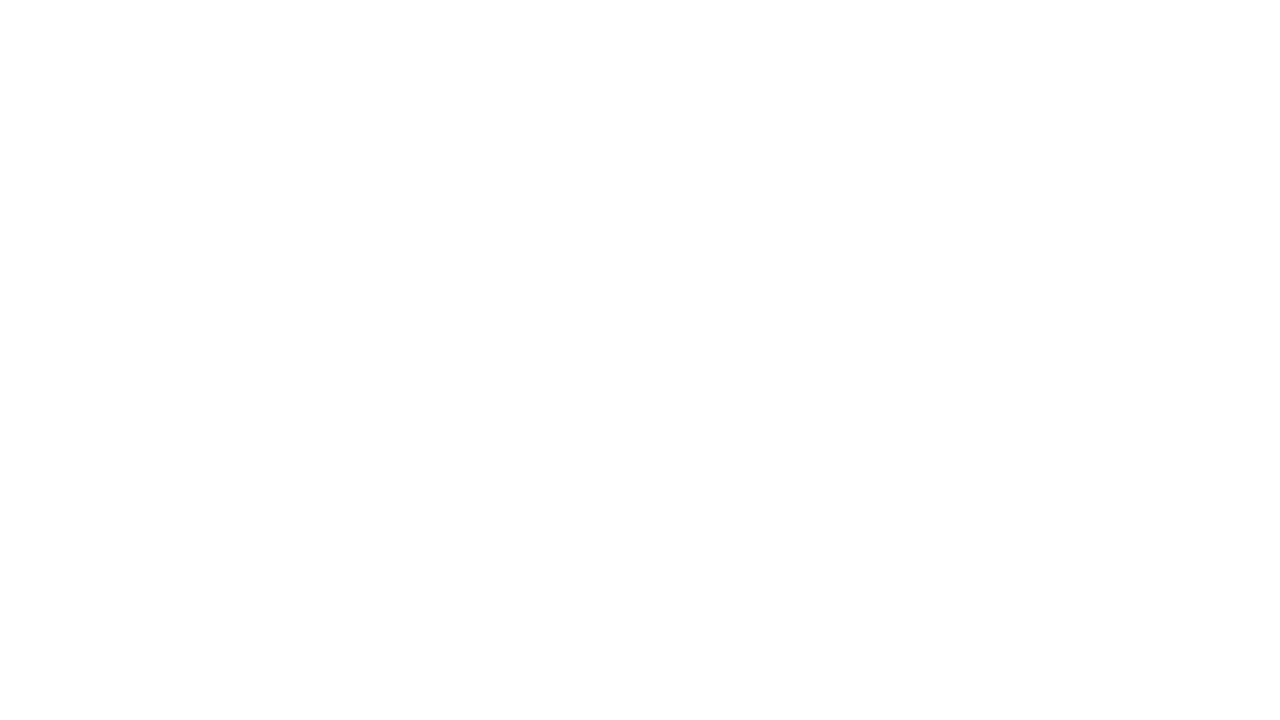

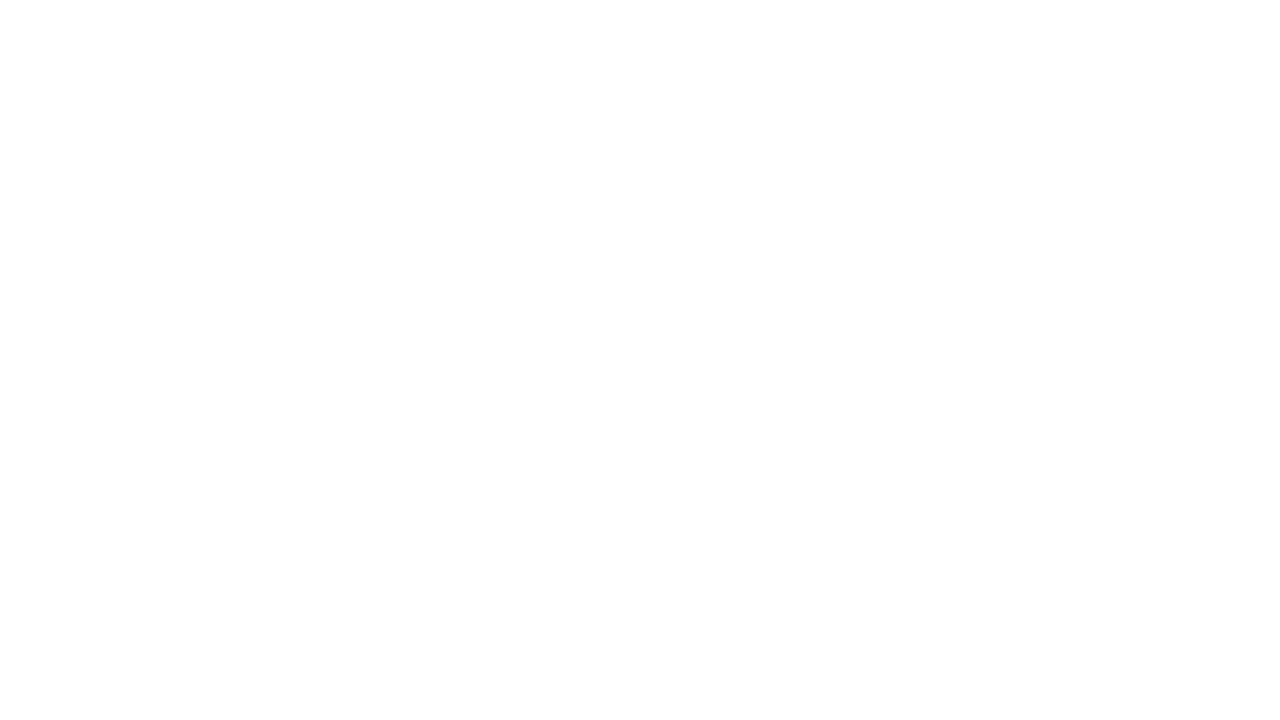